Opens the search dialog using keyboard shortcut and then closes it by pressing Escape.

Starting URL: https://playwright.dev/

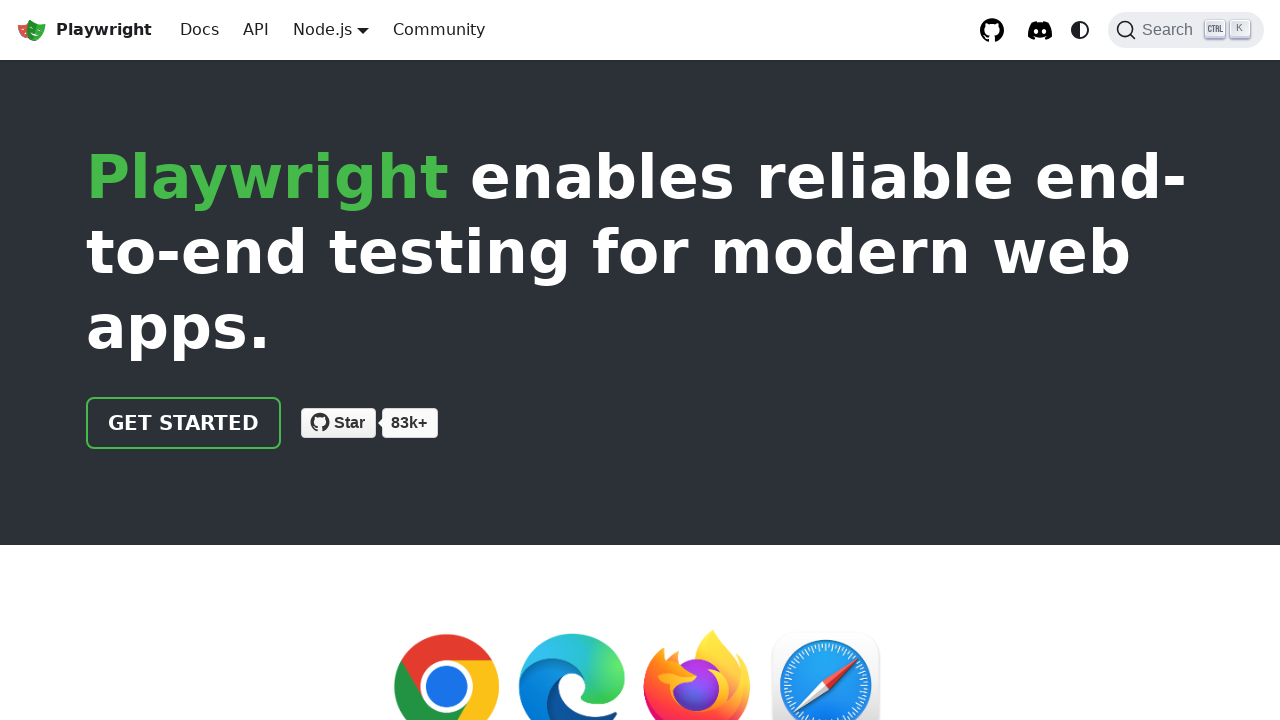

Pressed Control+K to open search dialog
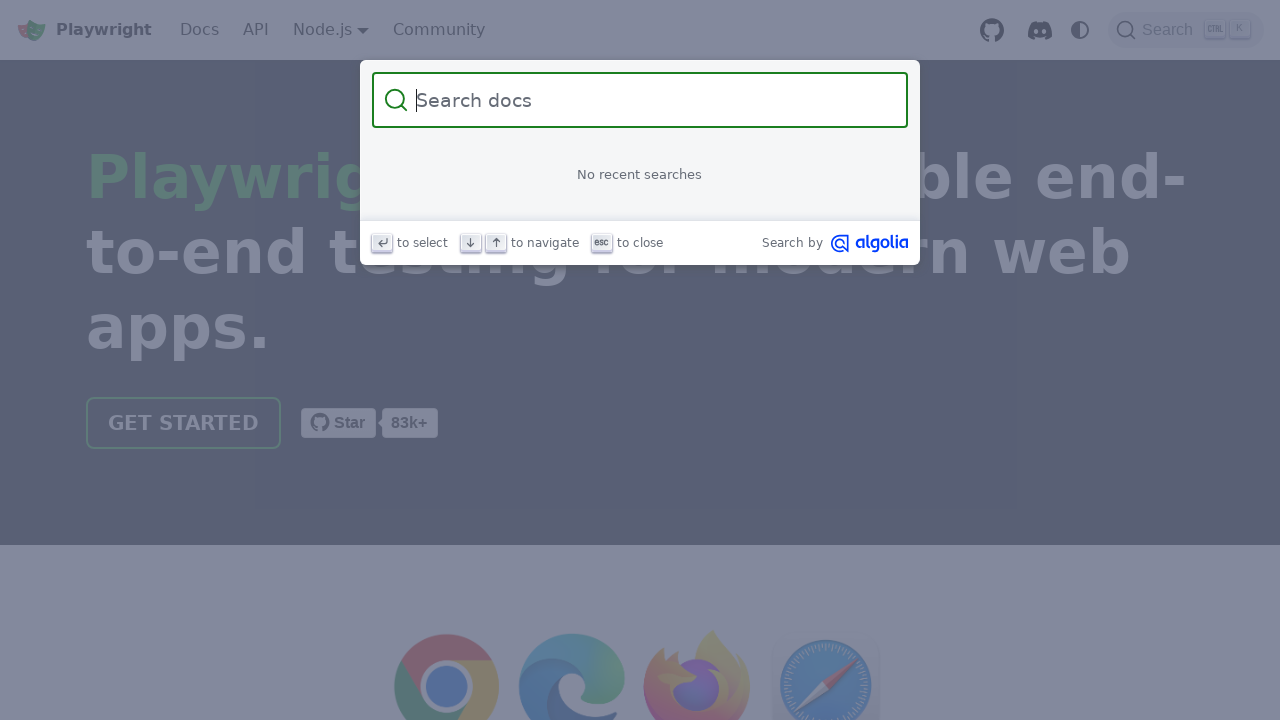

Search input field became visible
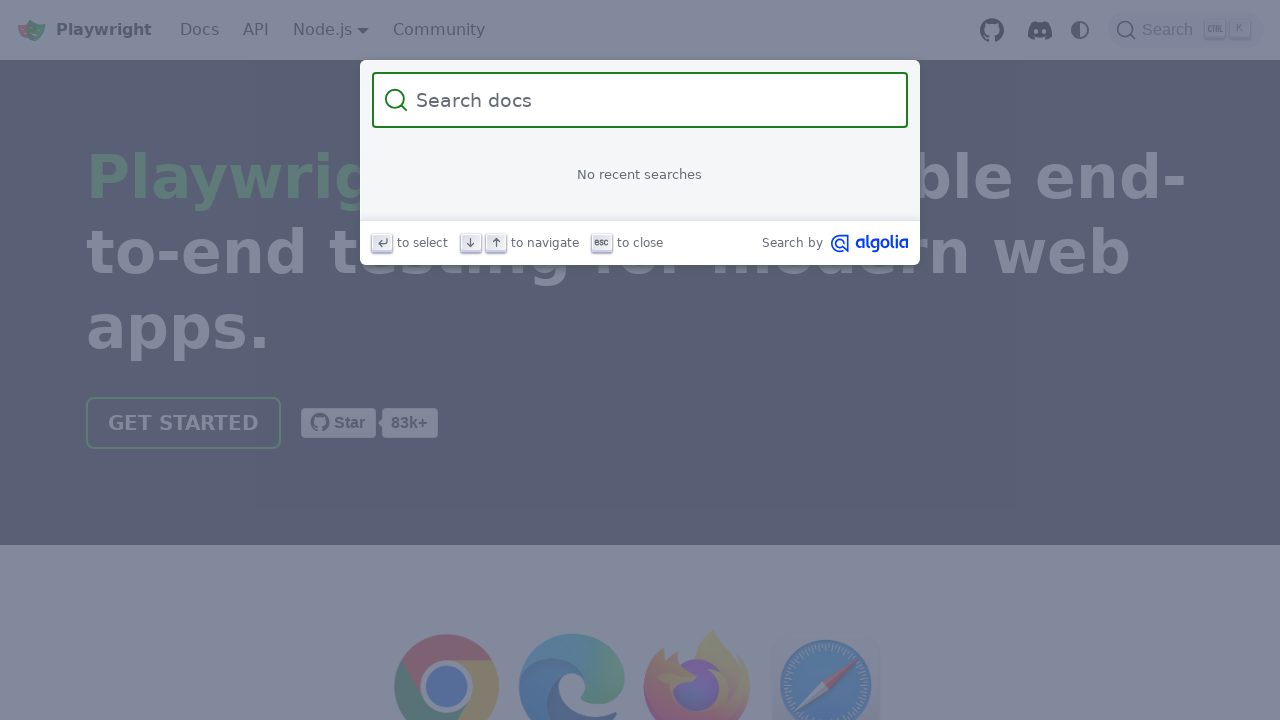

Pressed Escape to close search dialog
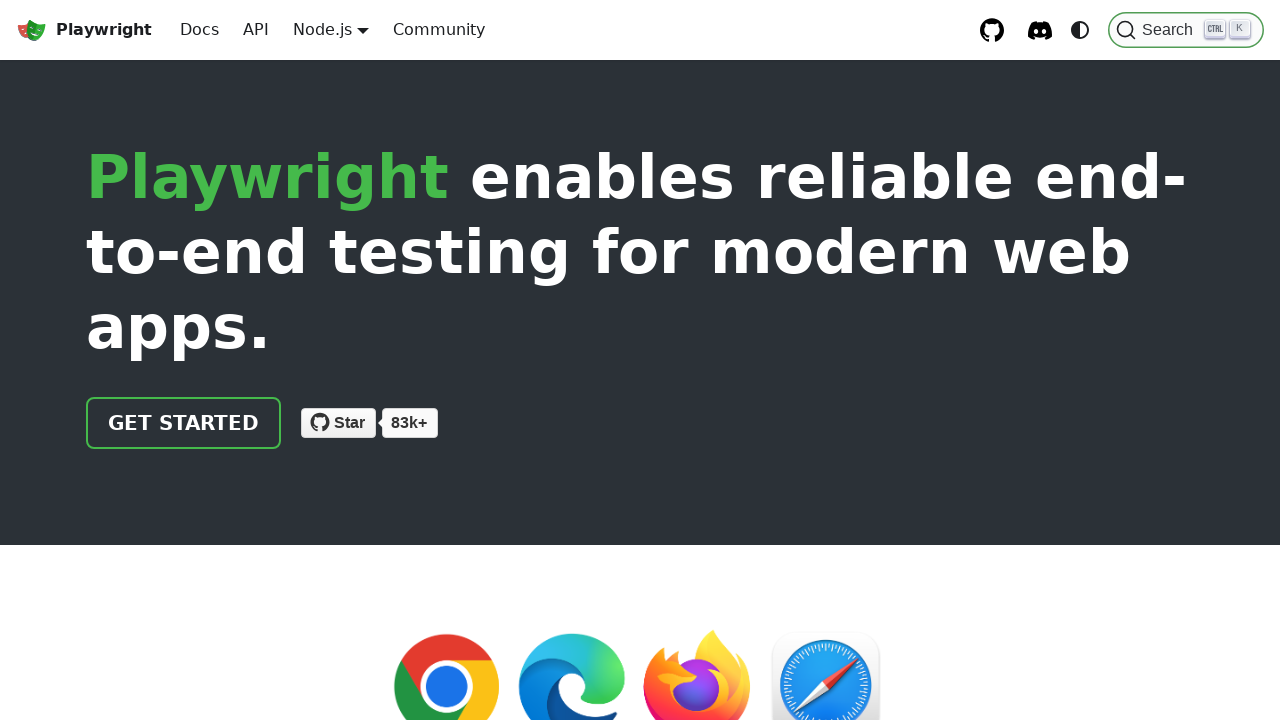

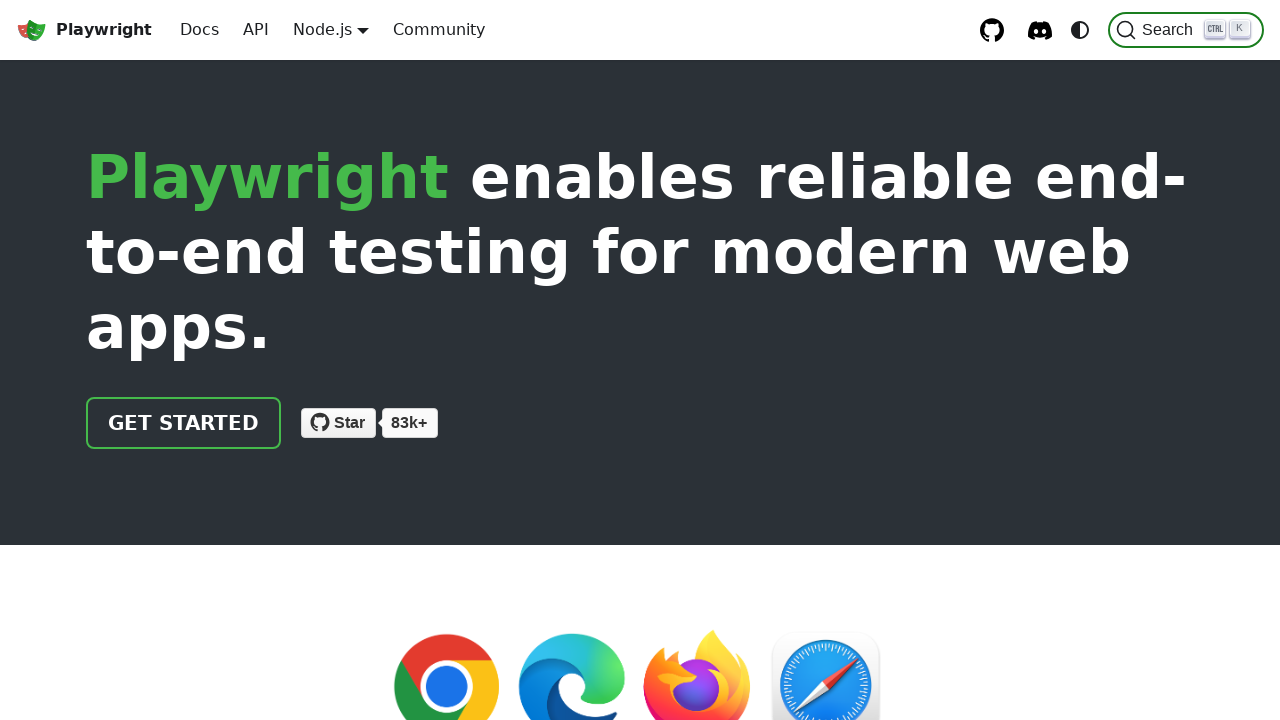